Opens a link in a new window, extracts text from the new window, processes it to extract a username, and fills it into a form field in the original window

Starting URL: https://rahulshettyacademy.com/loginpagePractise/#

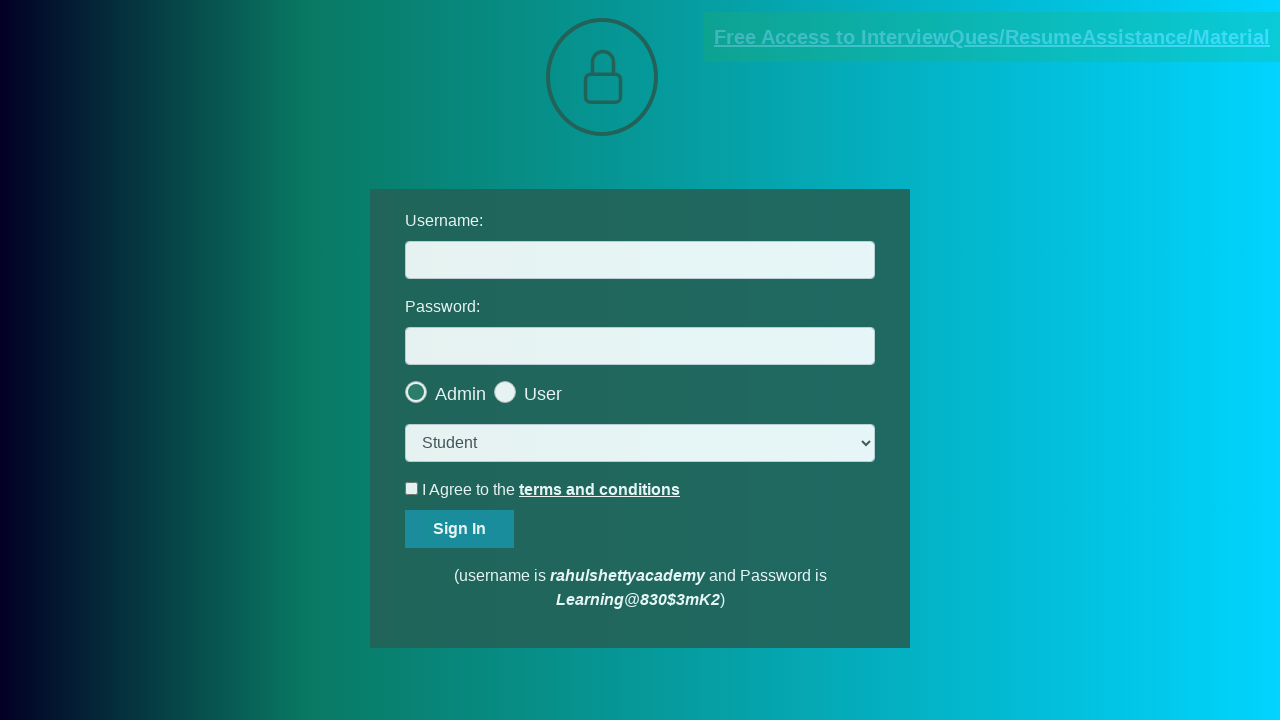

Clicked link that opens in new window at (992, 37) on a.blinkingText
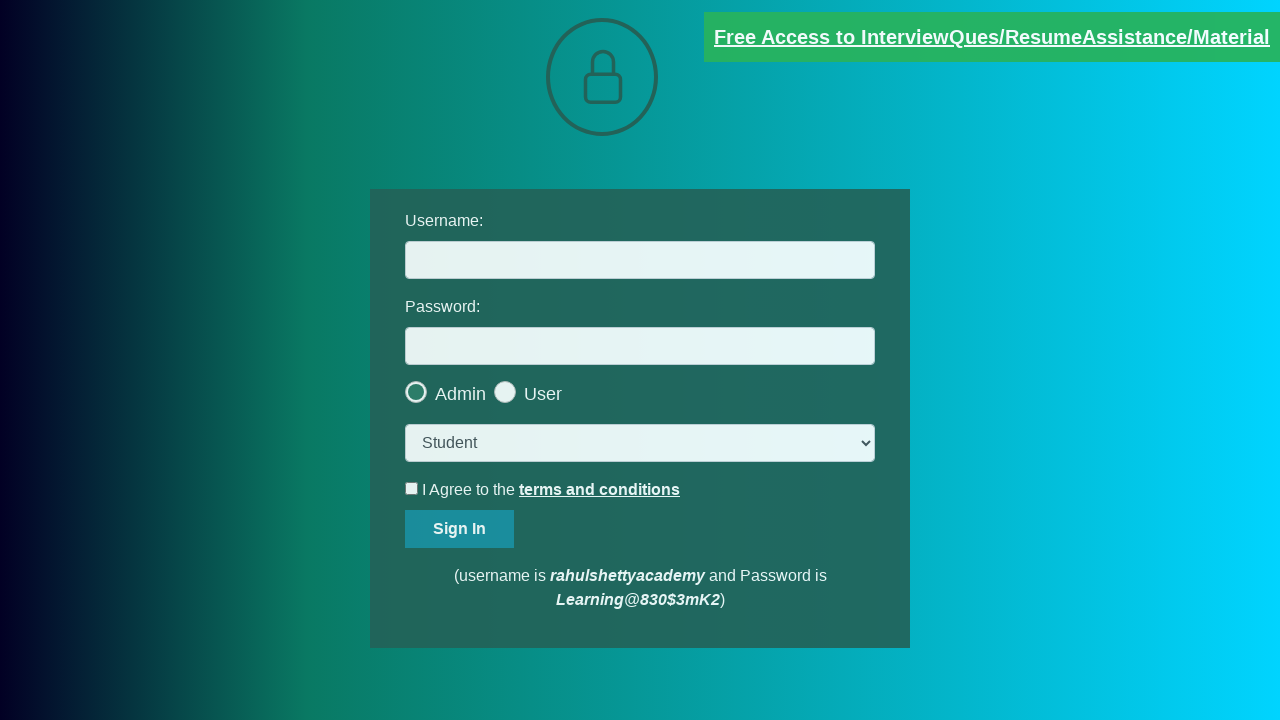

Extracted text content from new window paragraph
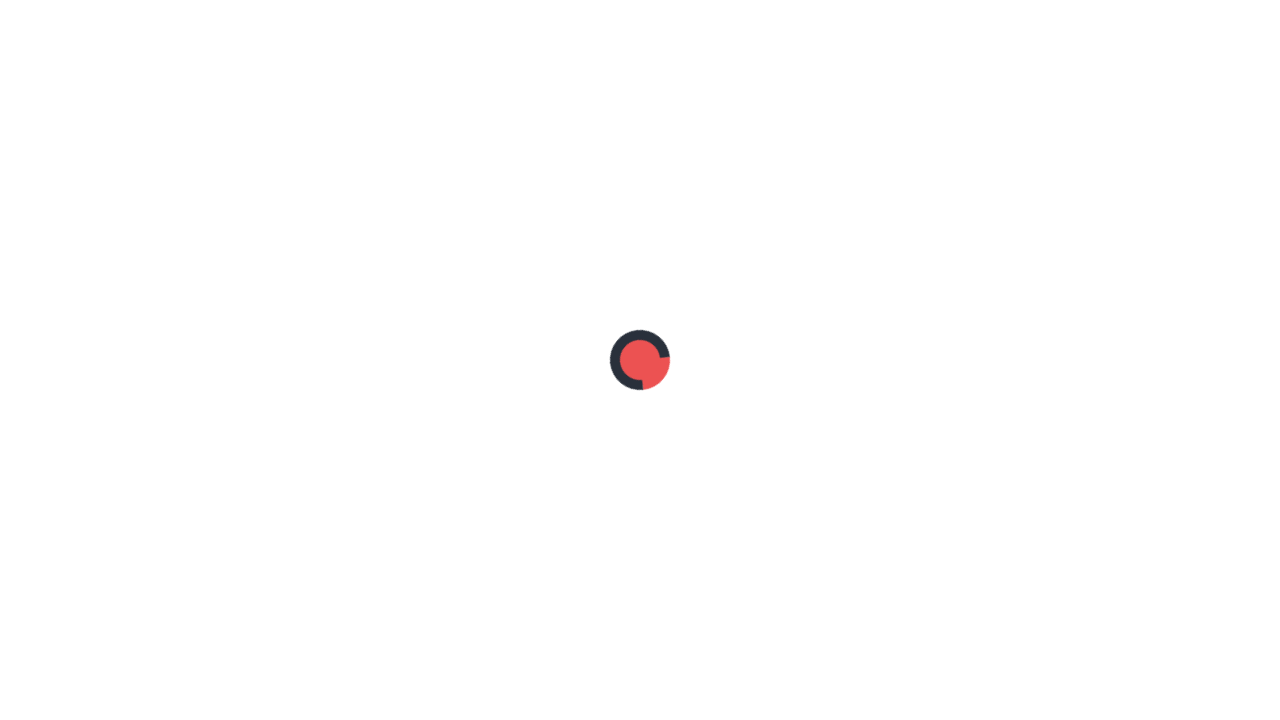

Parsed email address from text: mentor@rahulshettyacademy.com
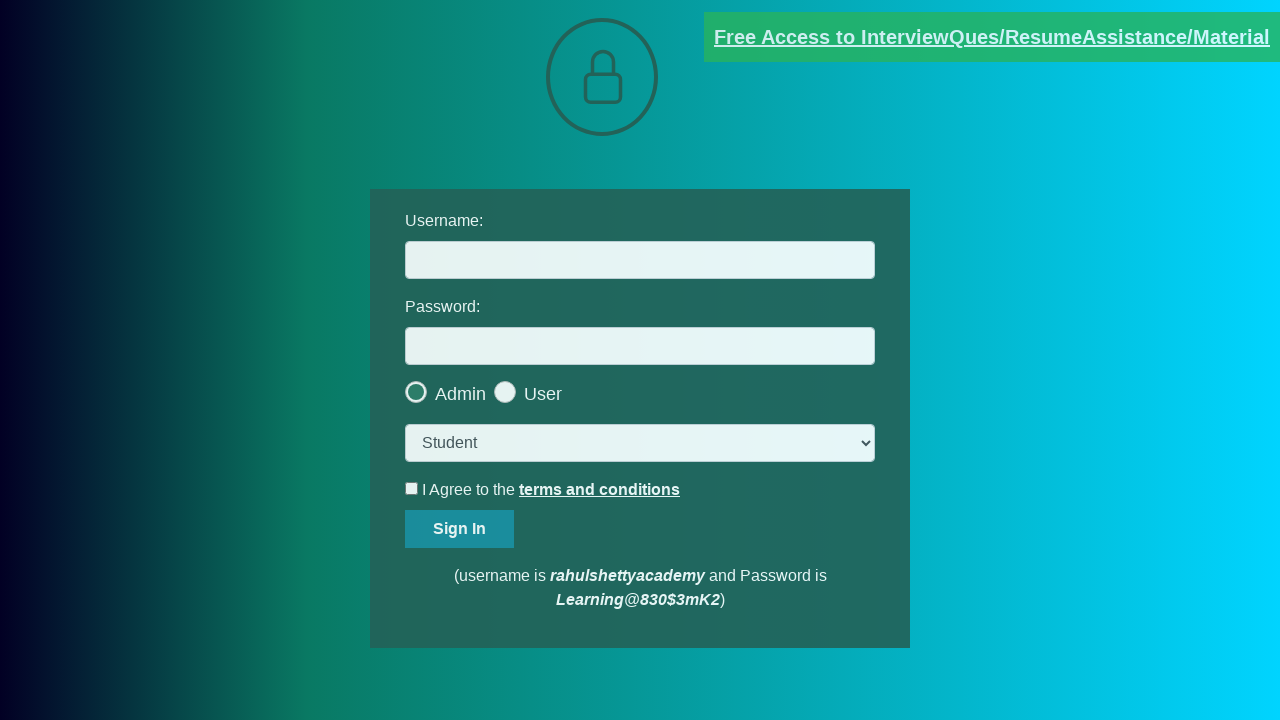

Extracted username from email: rahulshettyacademy
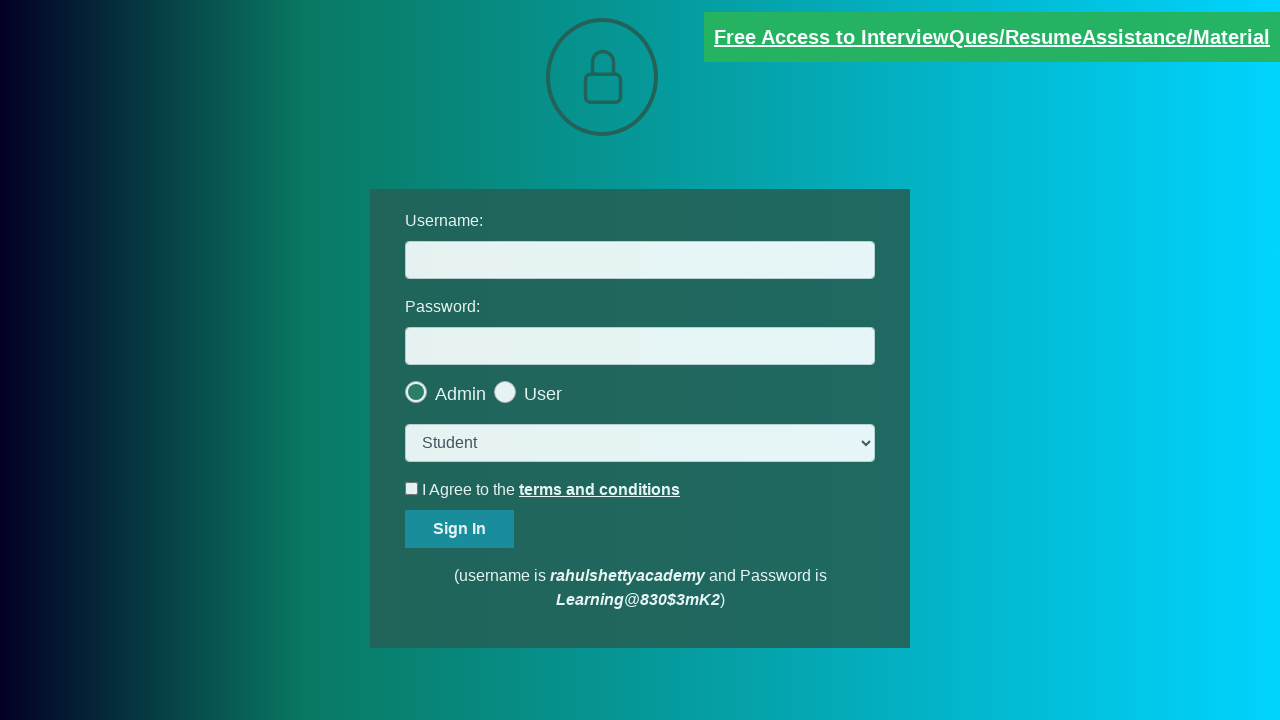

Filled username field with 'rahulshettyacademy' in original window on input#username
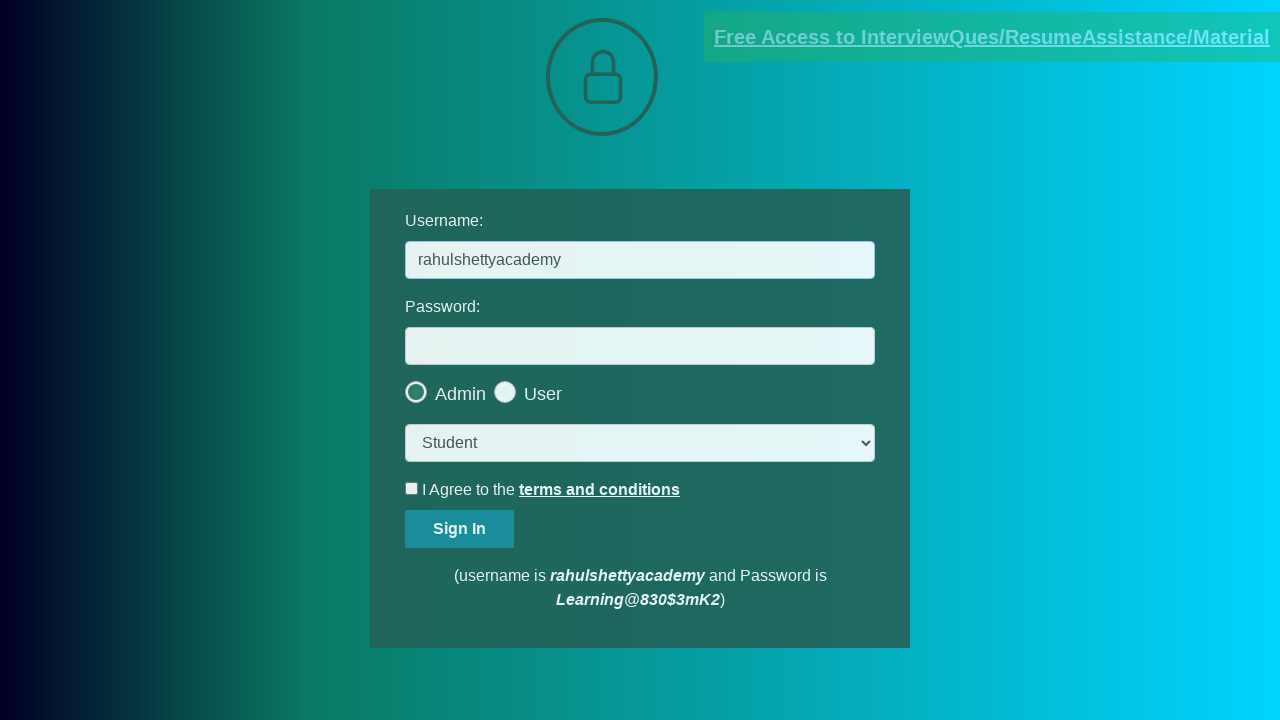

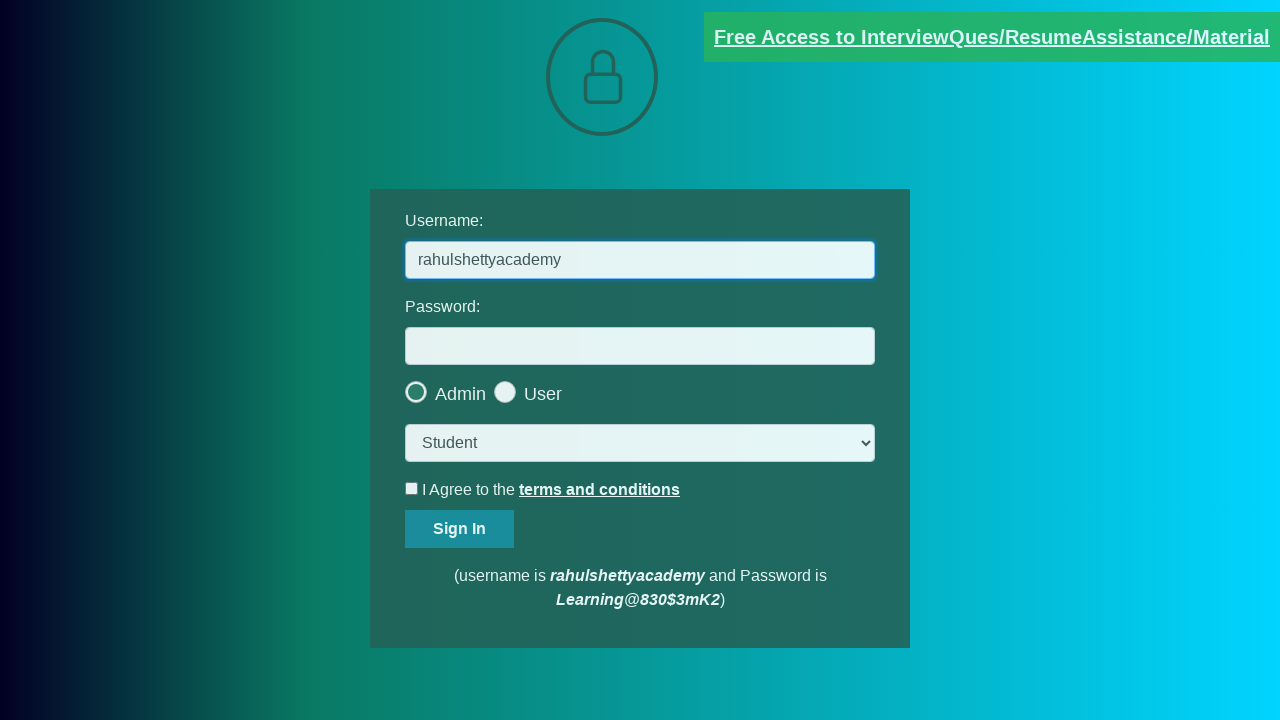